Tests a practice form by filling in the first name field, selecting a hobby checkbox, and submitting the form

Starting URL: https://demoqa.com/automation-practice-form

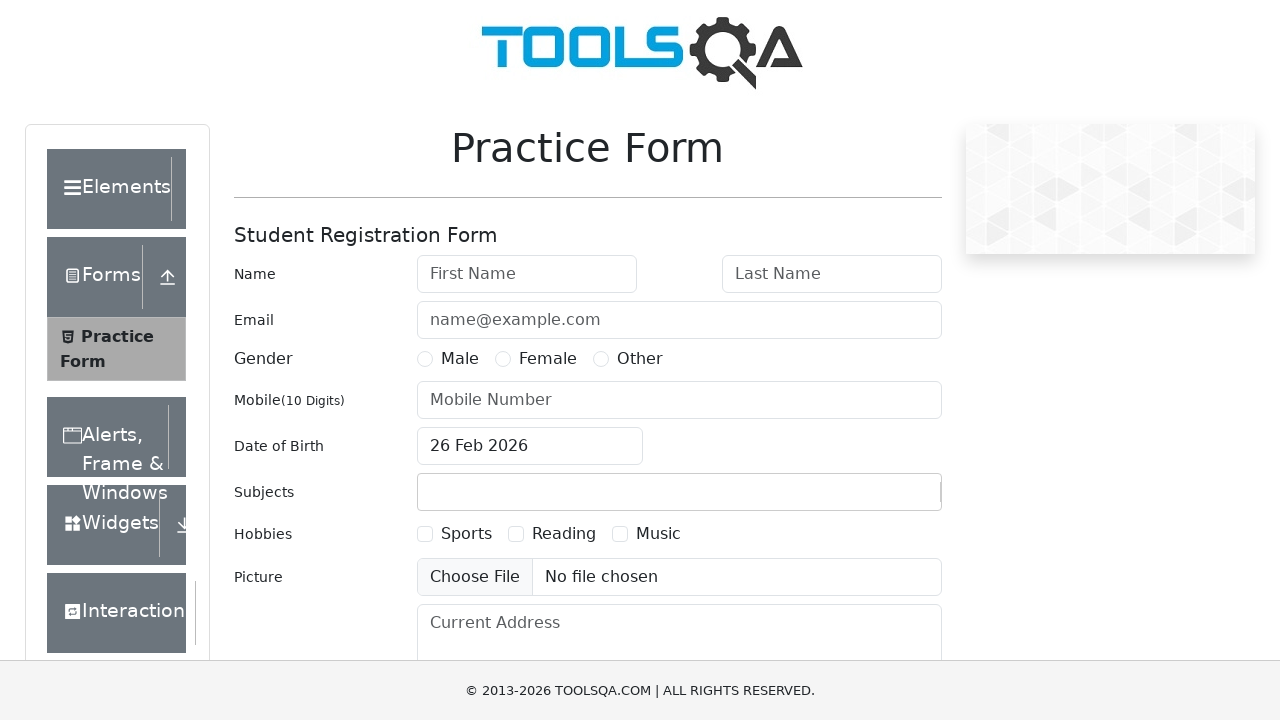

Filled first name field with 'Tayyab' on #firstName
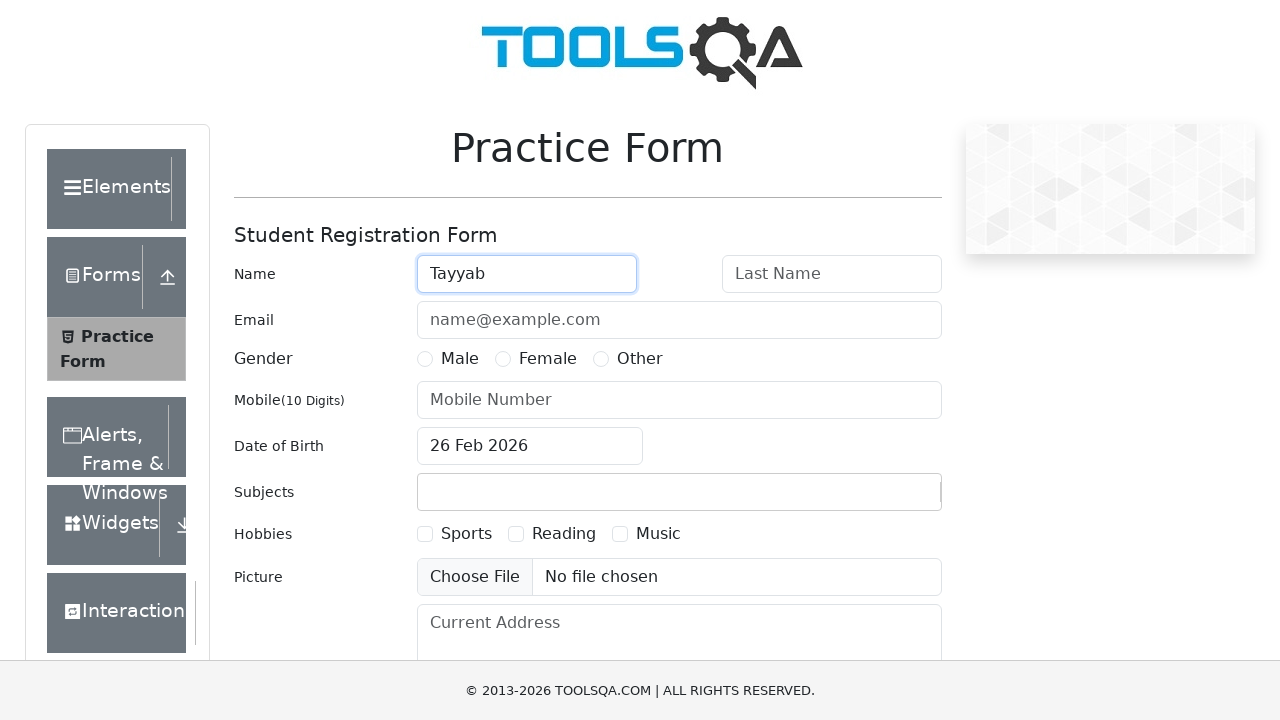

Selected Reading hobby checkbox at (564, 534) on label[for='hobbies-checkbox-2']
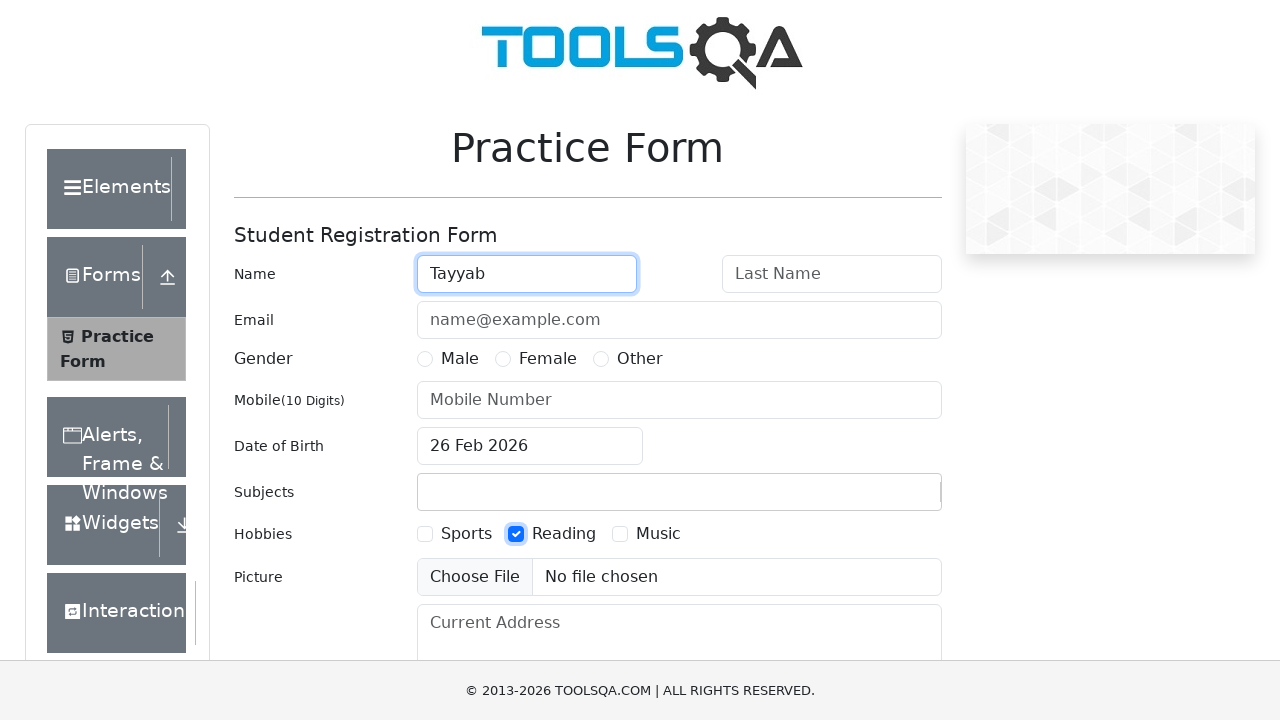

Clicked submit button to submit the form at (885, 499) on #submit
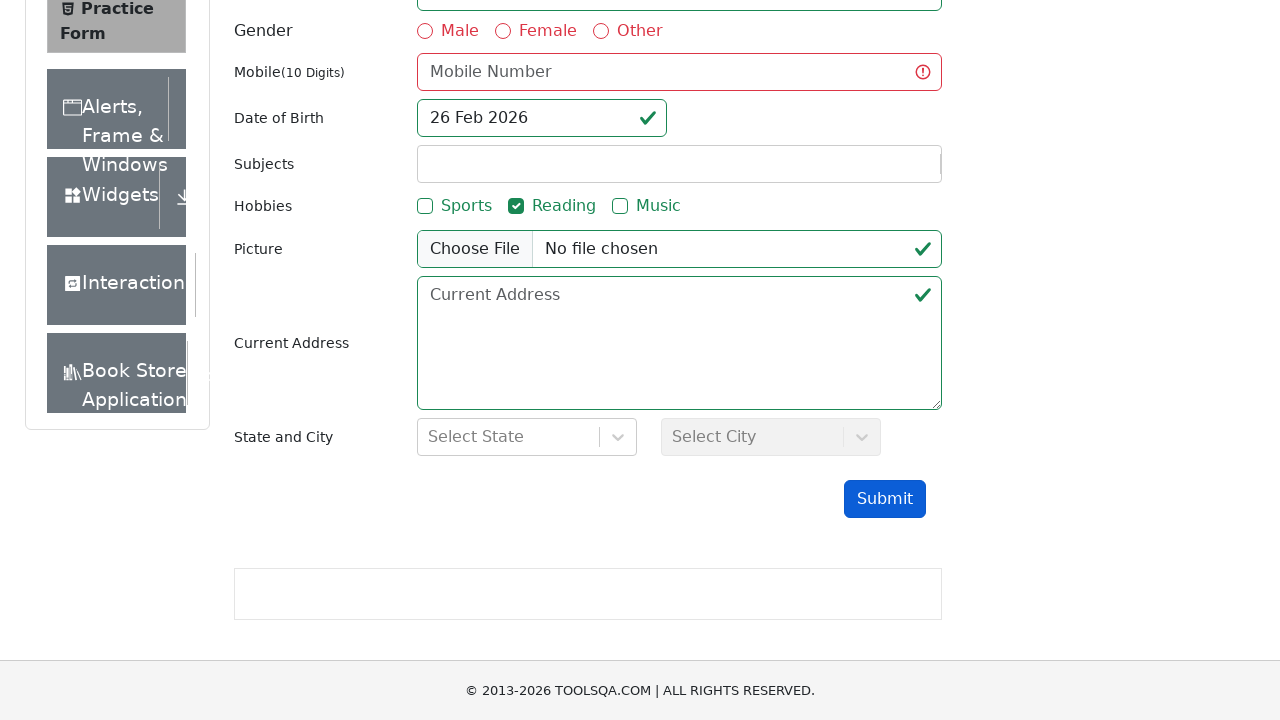

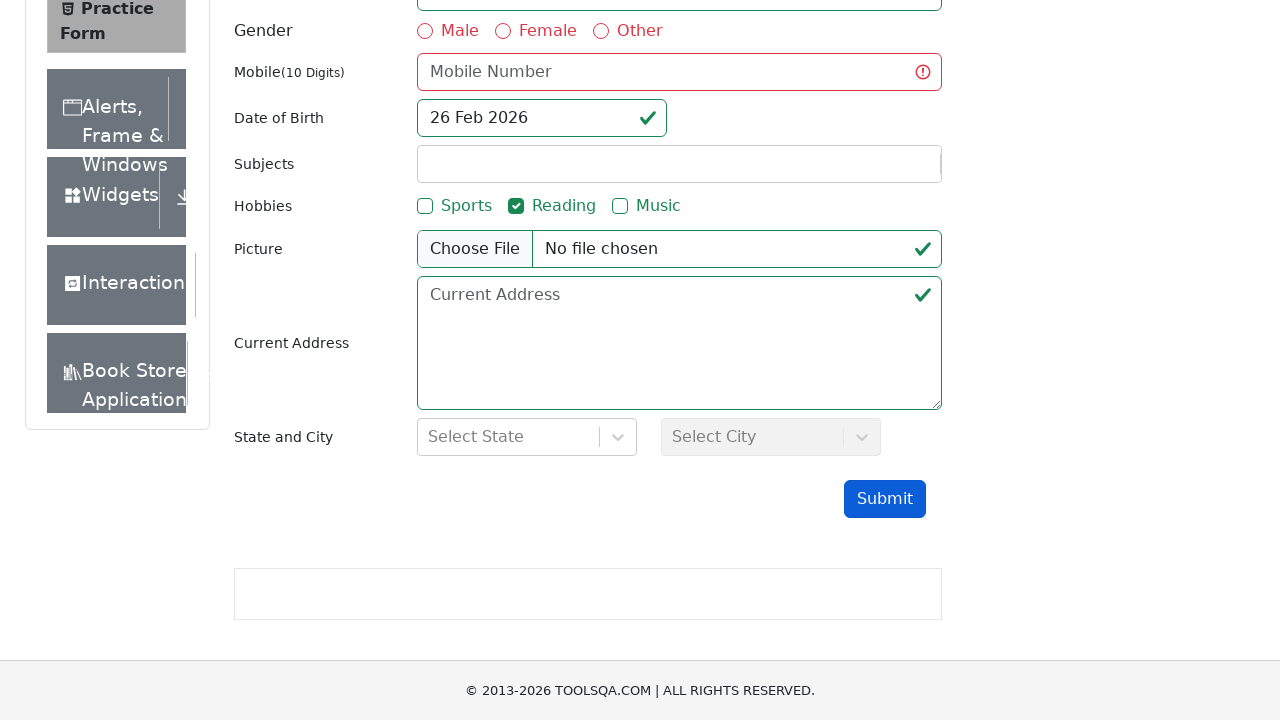